Tests JavaScript alert handling by clicking a button that triggers an alert dialog and accepting it

Starting URL: https://testautomationpractice.blogspot.com/

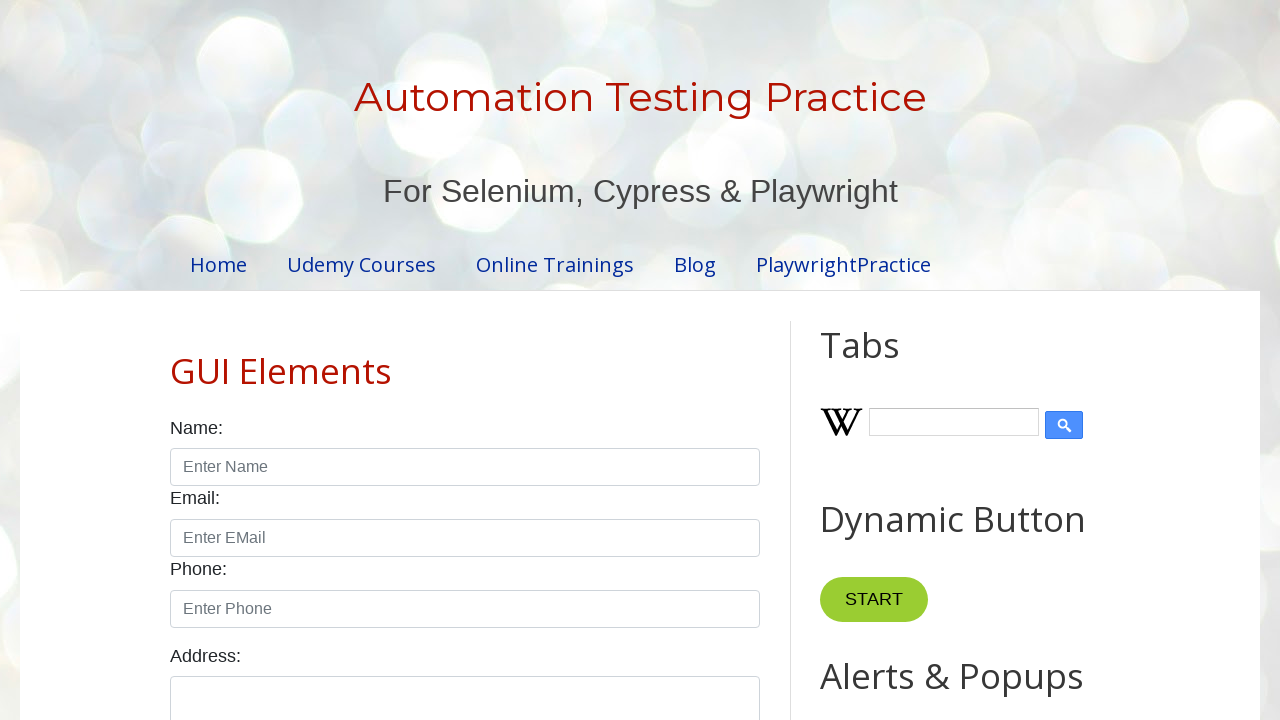

Set up dialog handler to accept alerts
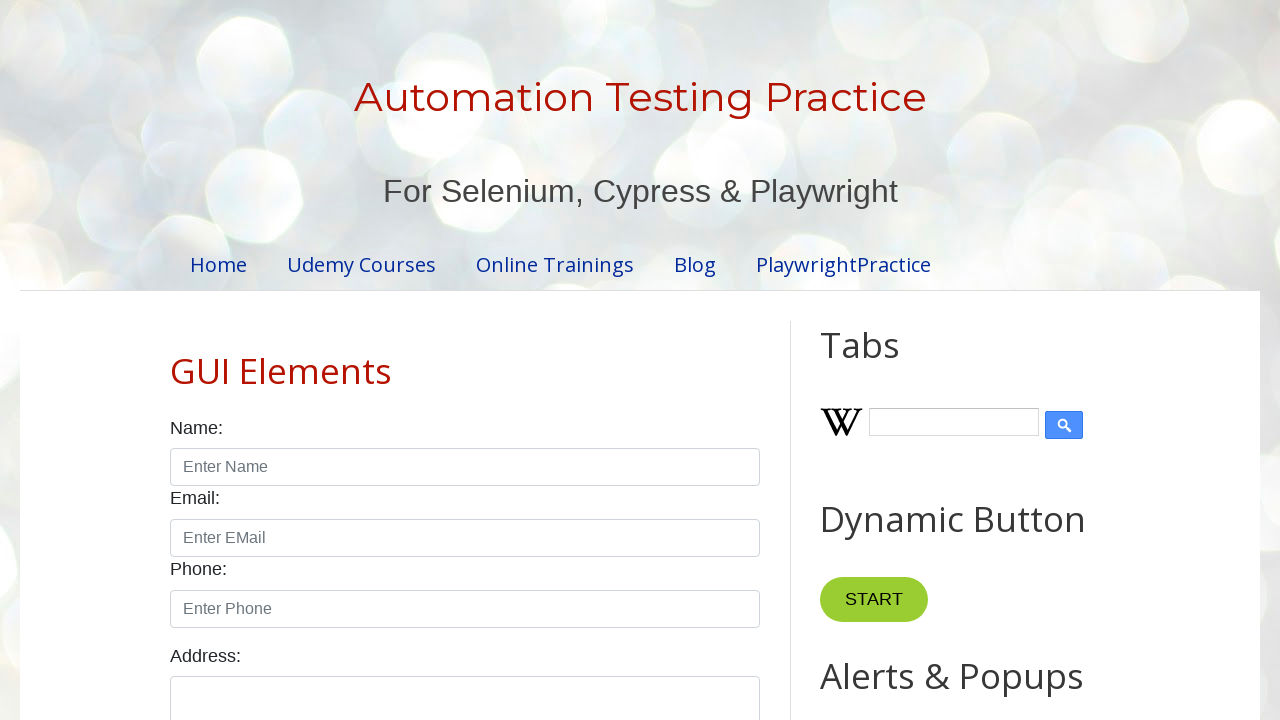

Clicked alert button that triggers JavaScript alert dialog at (888, 361) on [onclick="myFunctionAlert()"]
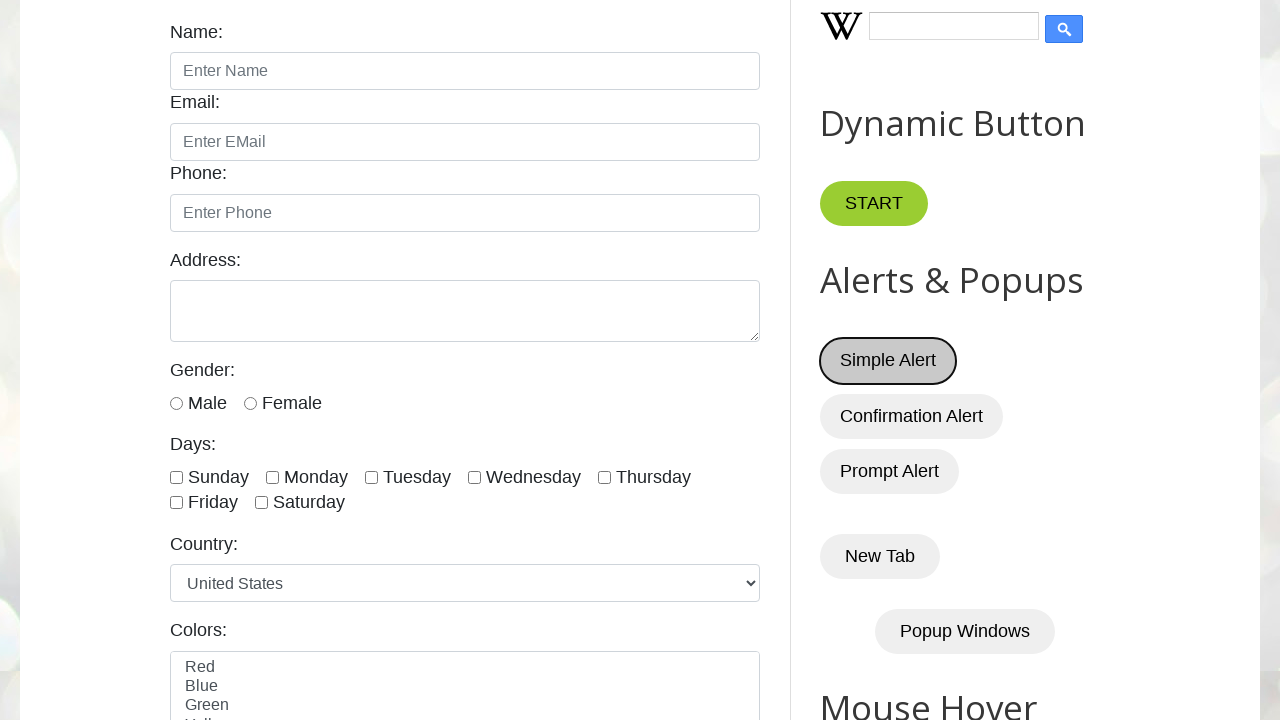

Waited for alert dialog to be processed and accepted
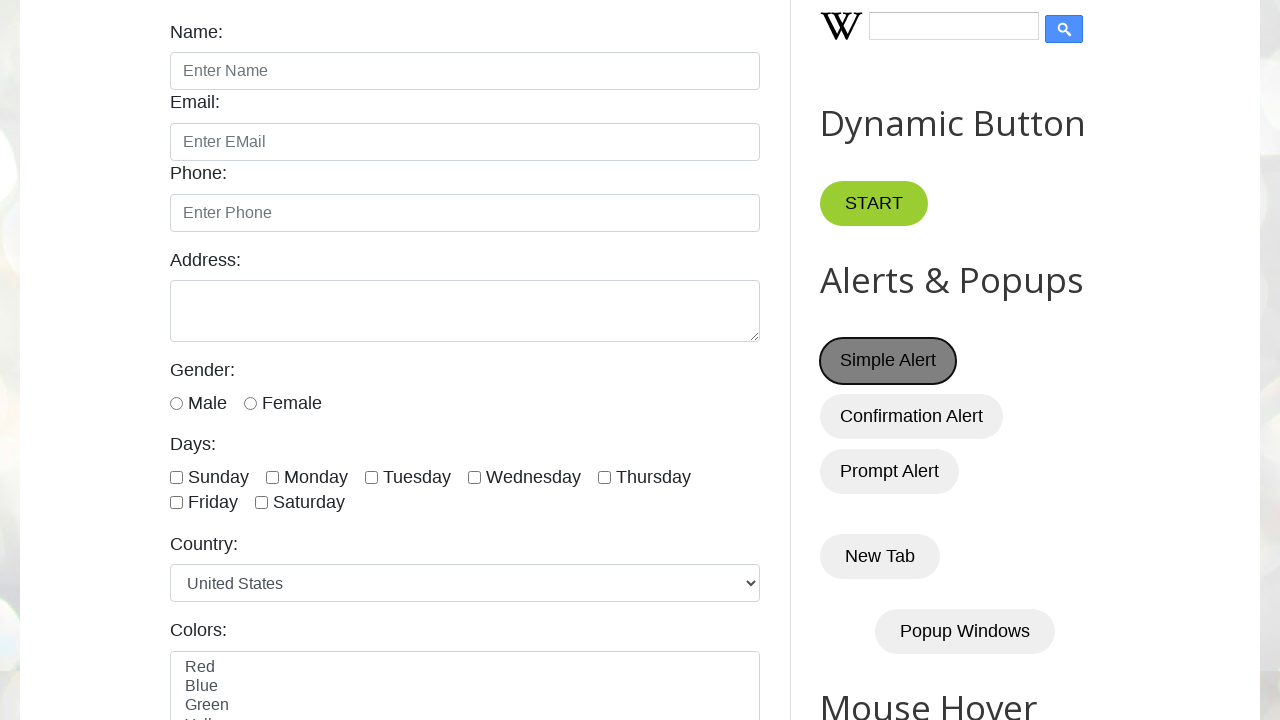

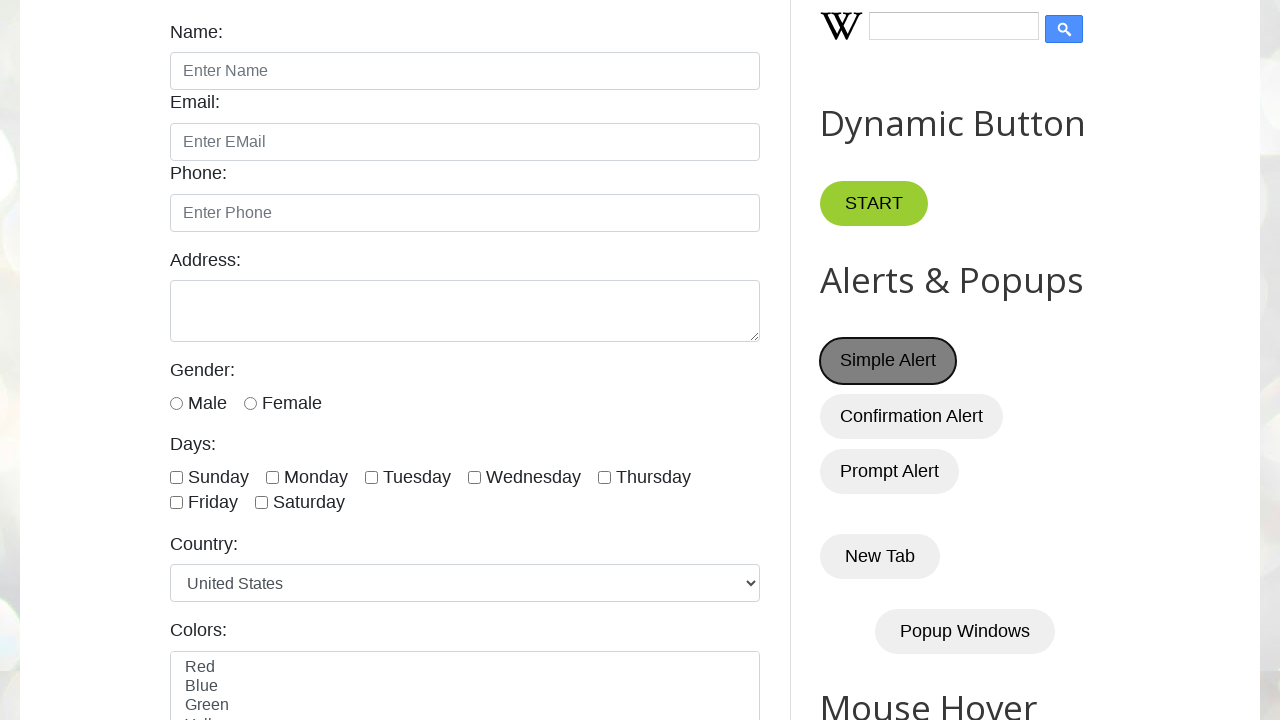